Tests mobile emulation by navigating to a demo page and verifying that an image element outside the viewport can be located and is fully visible

Starting URL: https://applitools.github.io/demo/TestPages/SpecialCases/hero.html

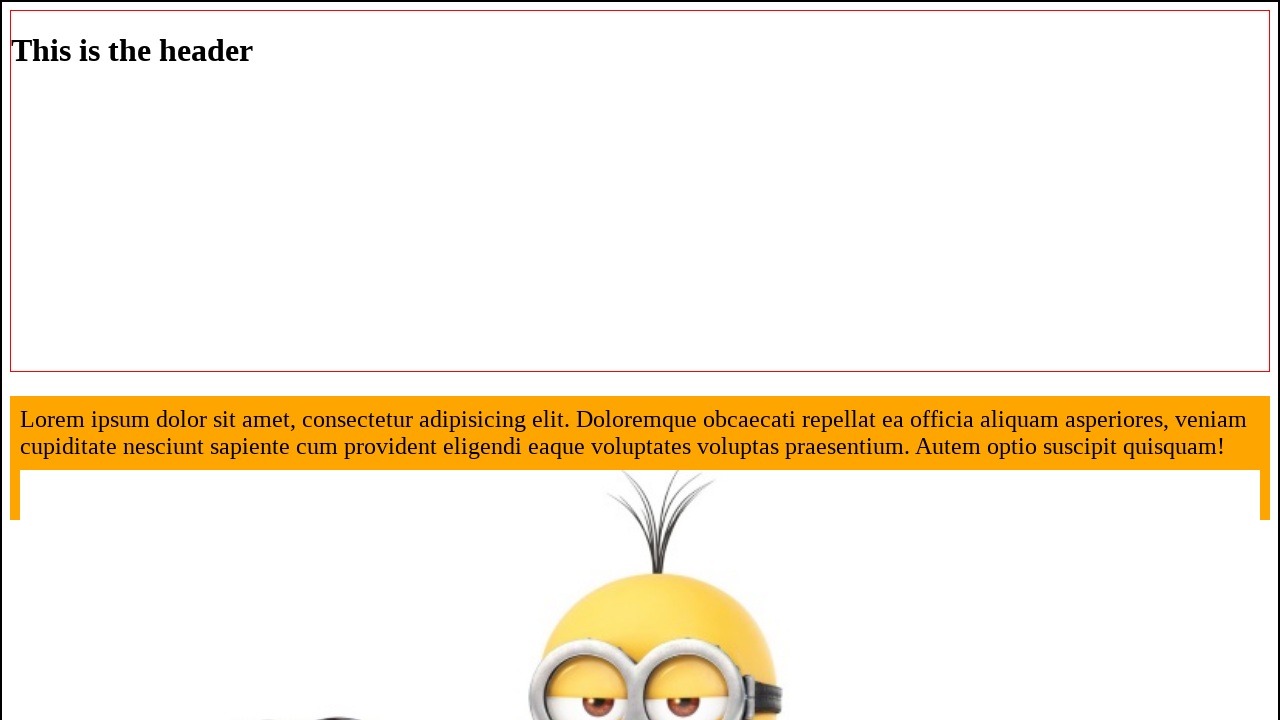

Waited for hero image element to be present in the page
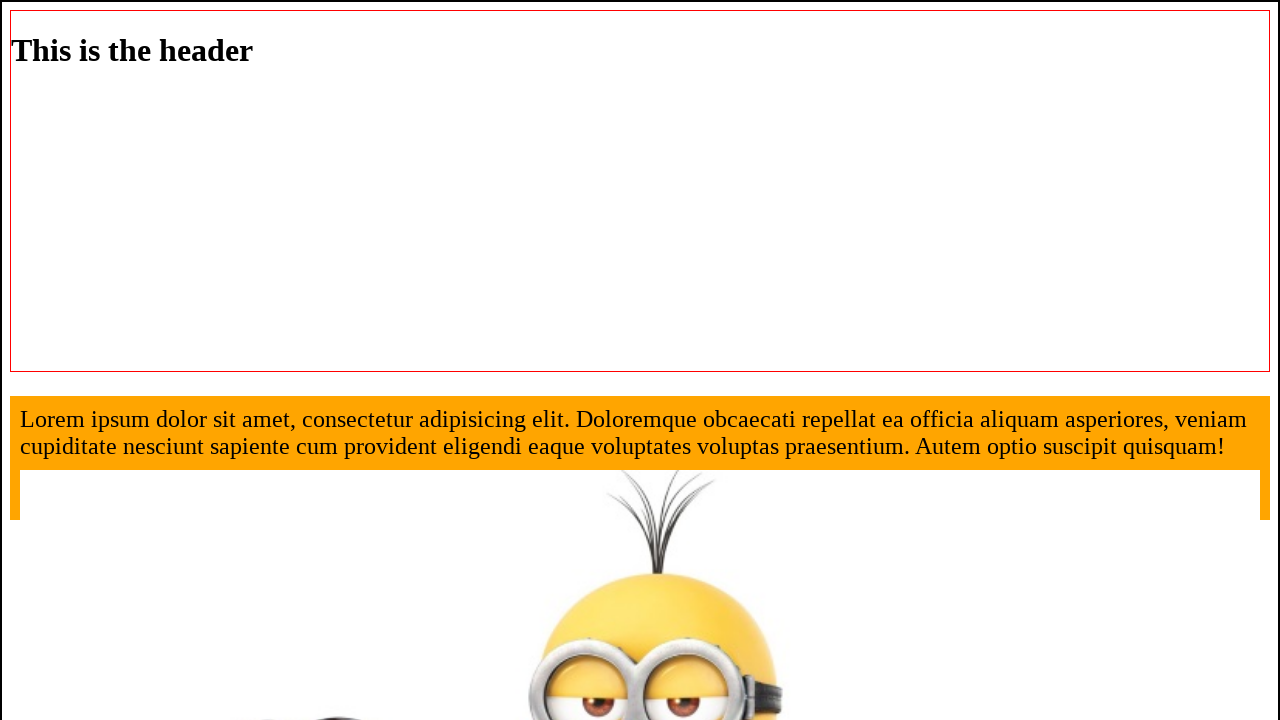

Scrolled hero image element into view
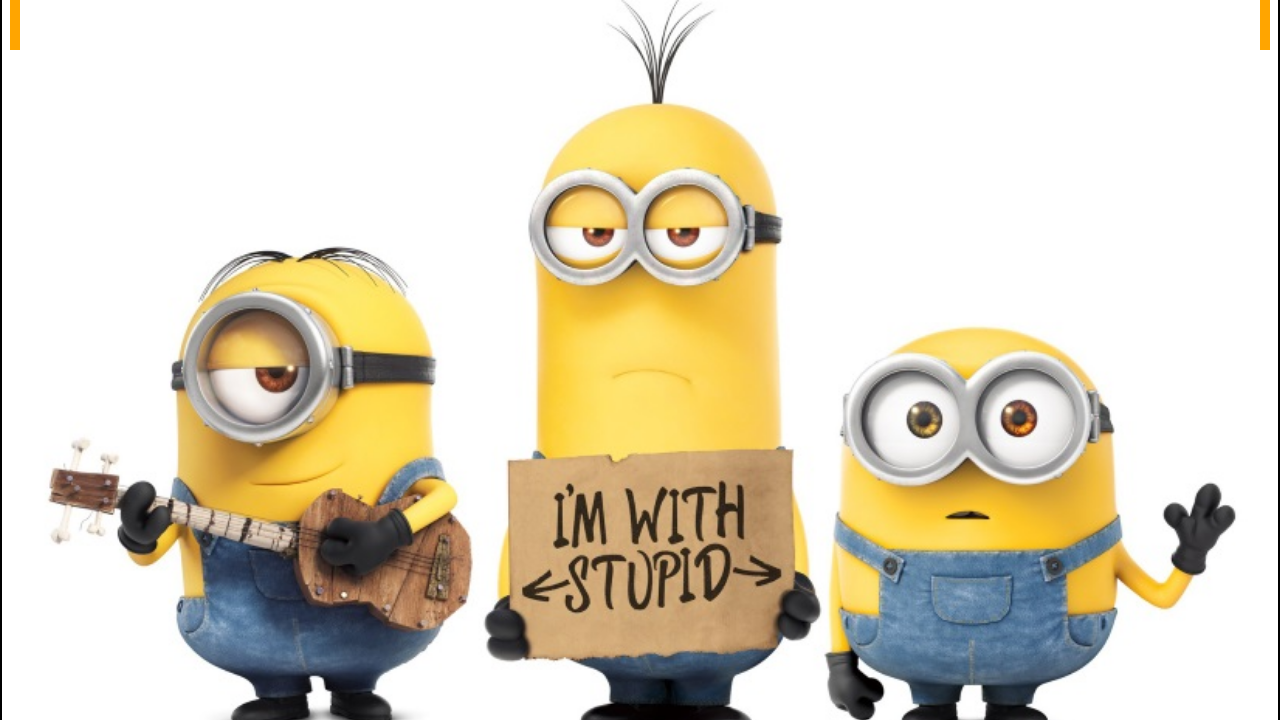

Verified hero image is fully visible
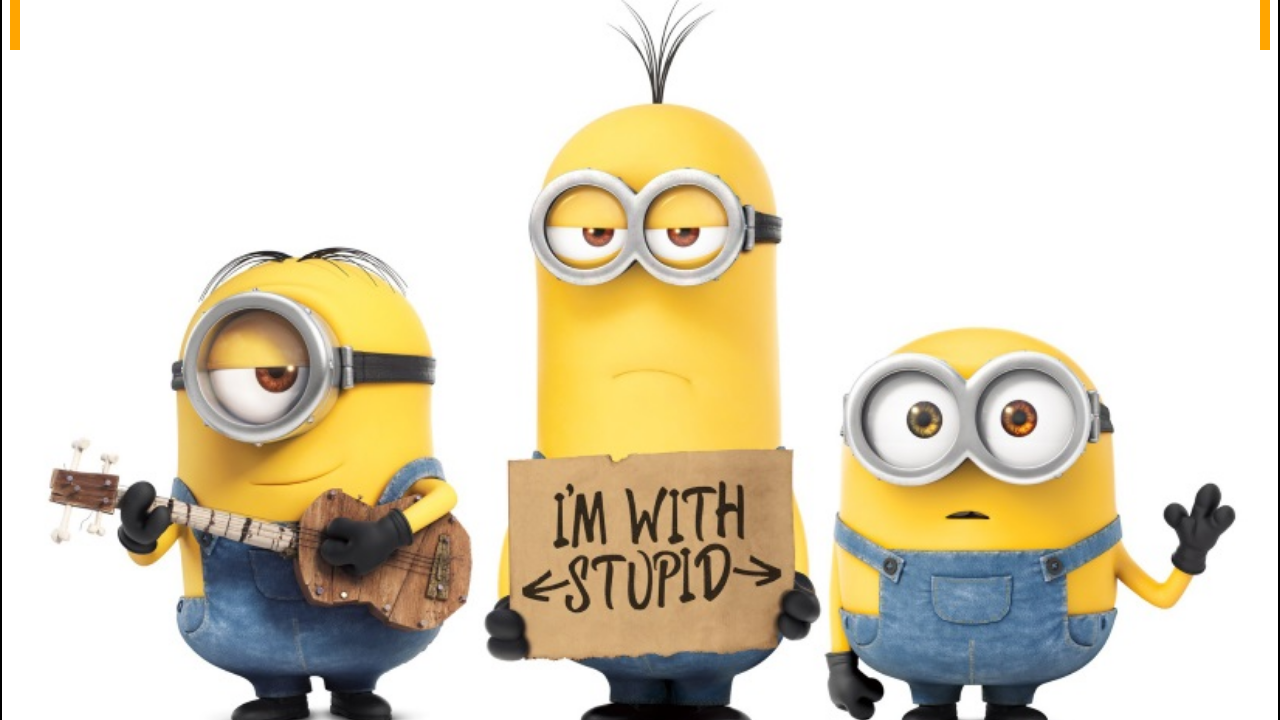

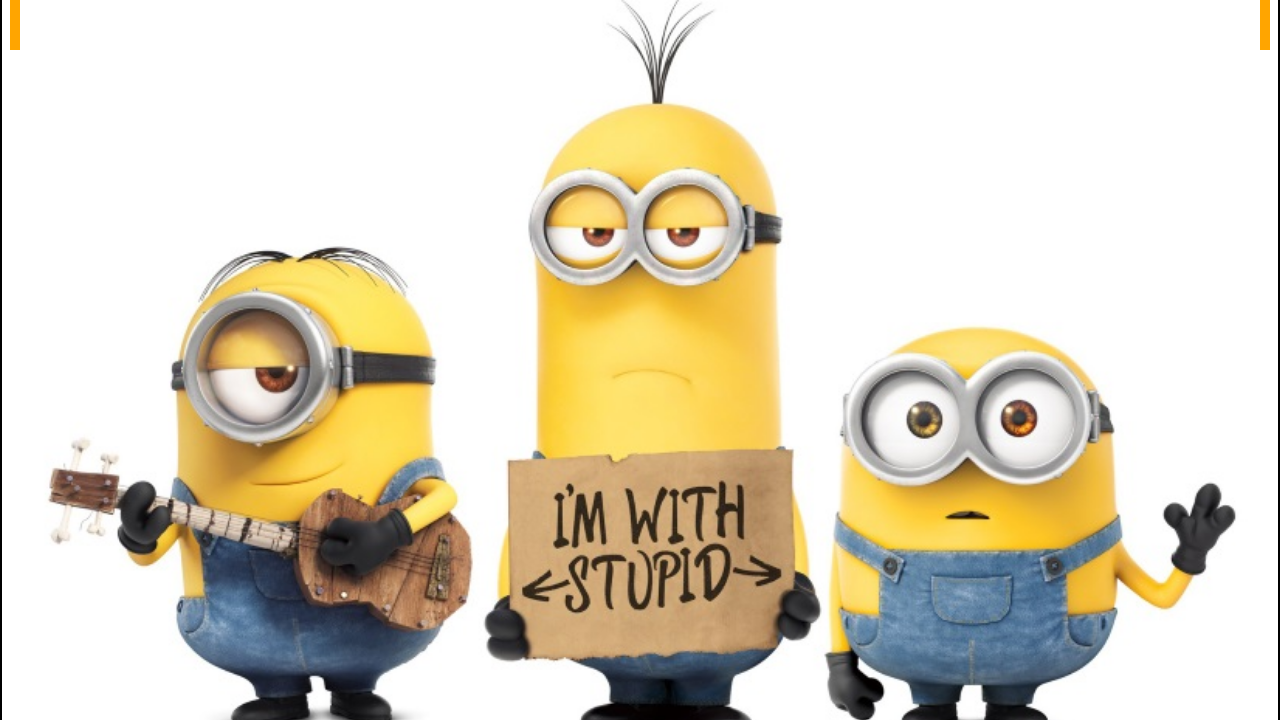